Tests date selection functionality on a form by clicking the date of birth field and selecting a specific date (February 19, 2000) from a date picker

Starting URL: https://www.dummyticket.com/dummy-ticket-for-visa-application/

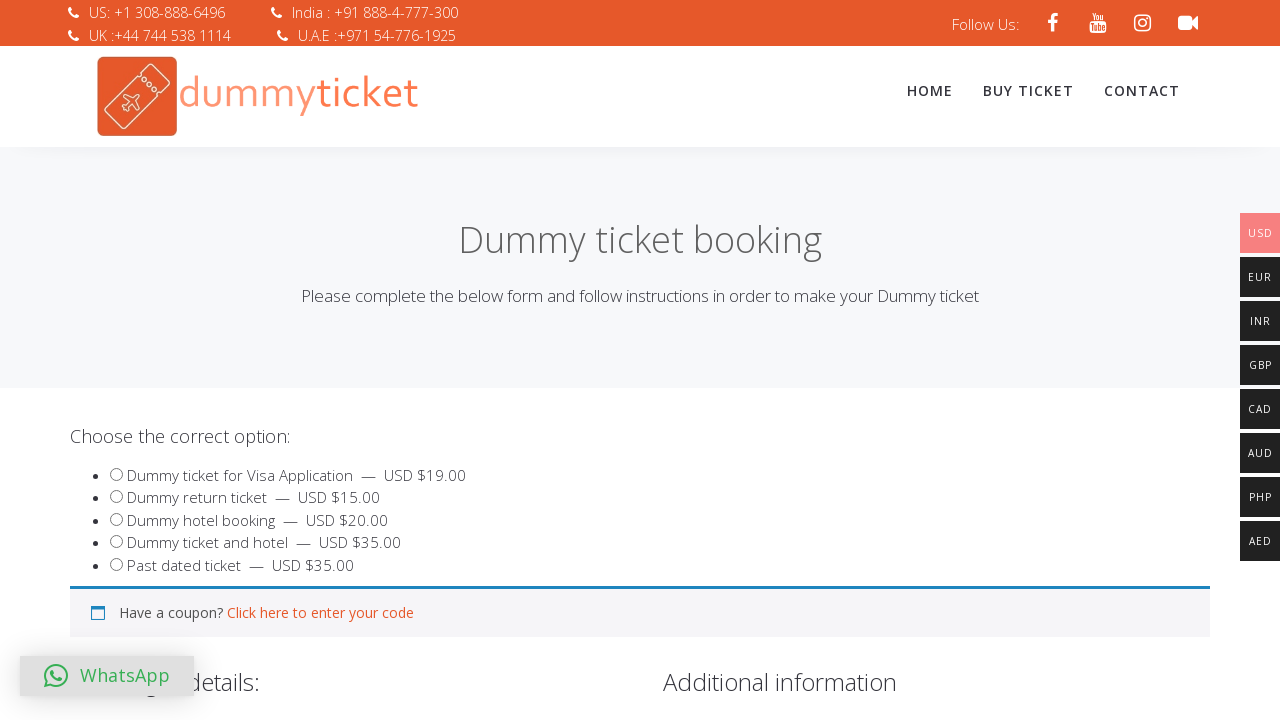

Clicked on date of birth field to open date picker at (344, 360) on #dob
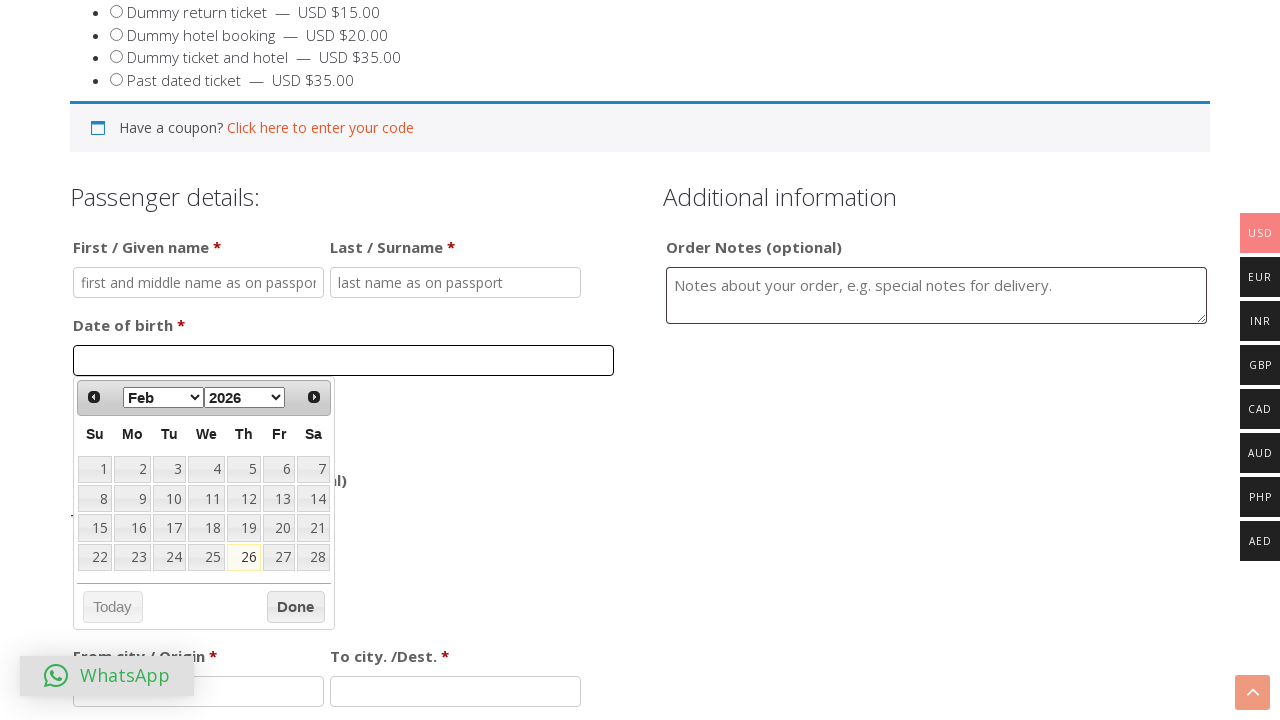

Selected February from month dropdown on //select[@class='ui-datepicker-month']
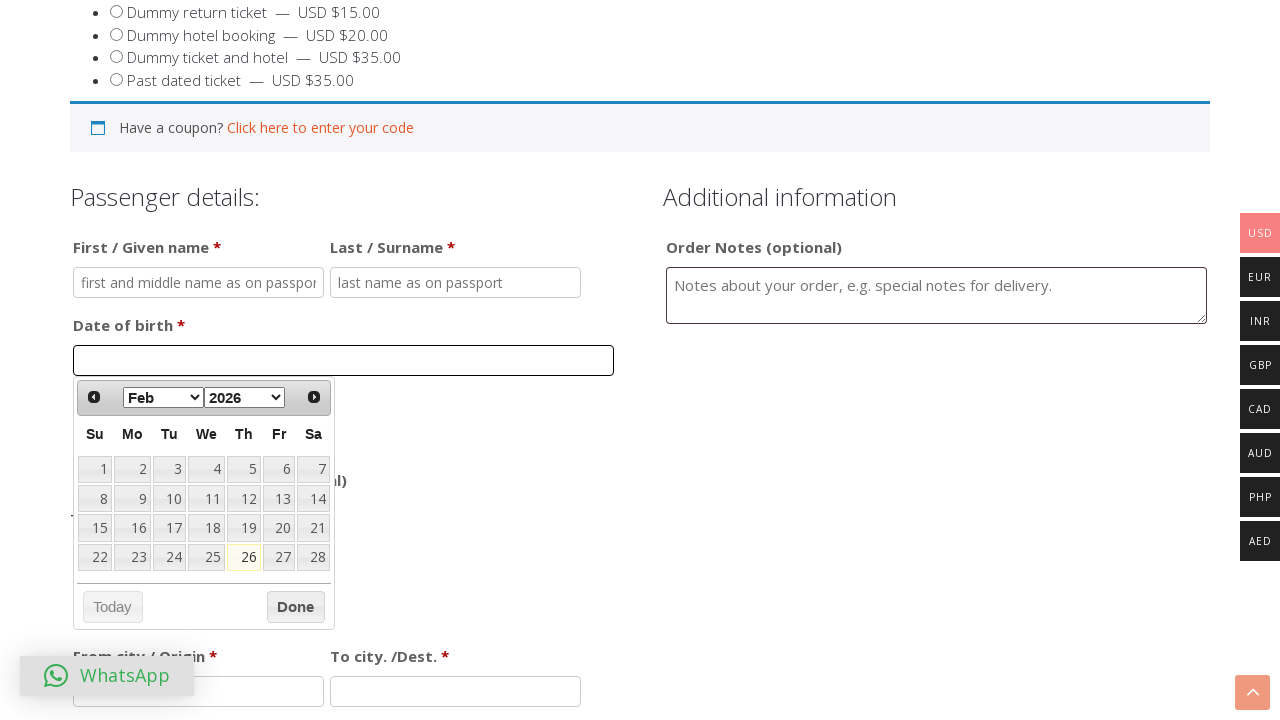

Selected year 2000 from year dropdown on //select[@class='ui-datepicker-year']
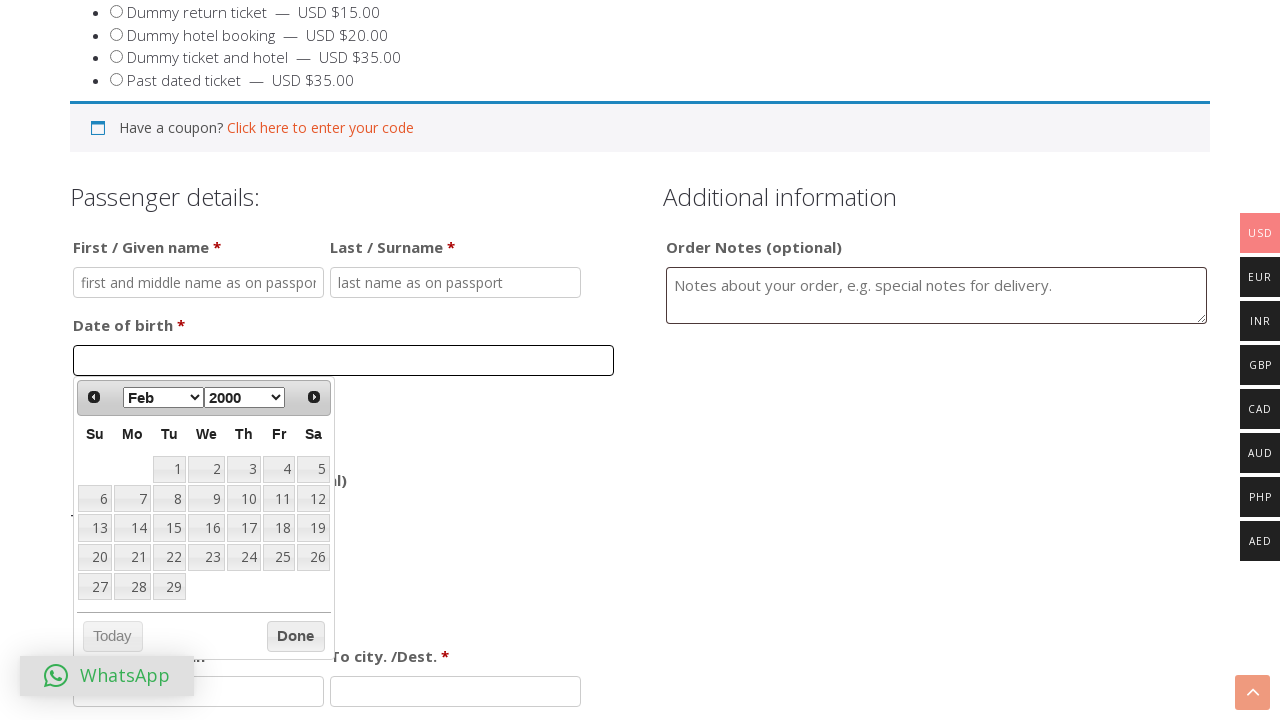

Clicked on day 19 in the calendar to complete date selection (February 19, 2000) at (313, 528) on xpath=//table[@class='ui-datepicker-calendar']//a[text()='19']
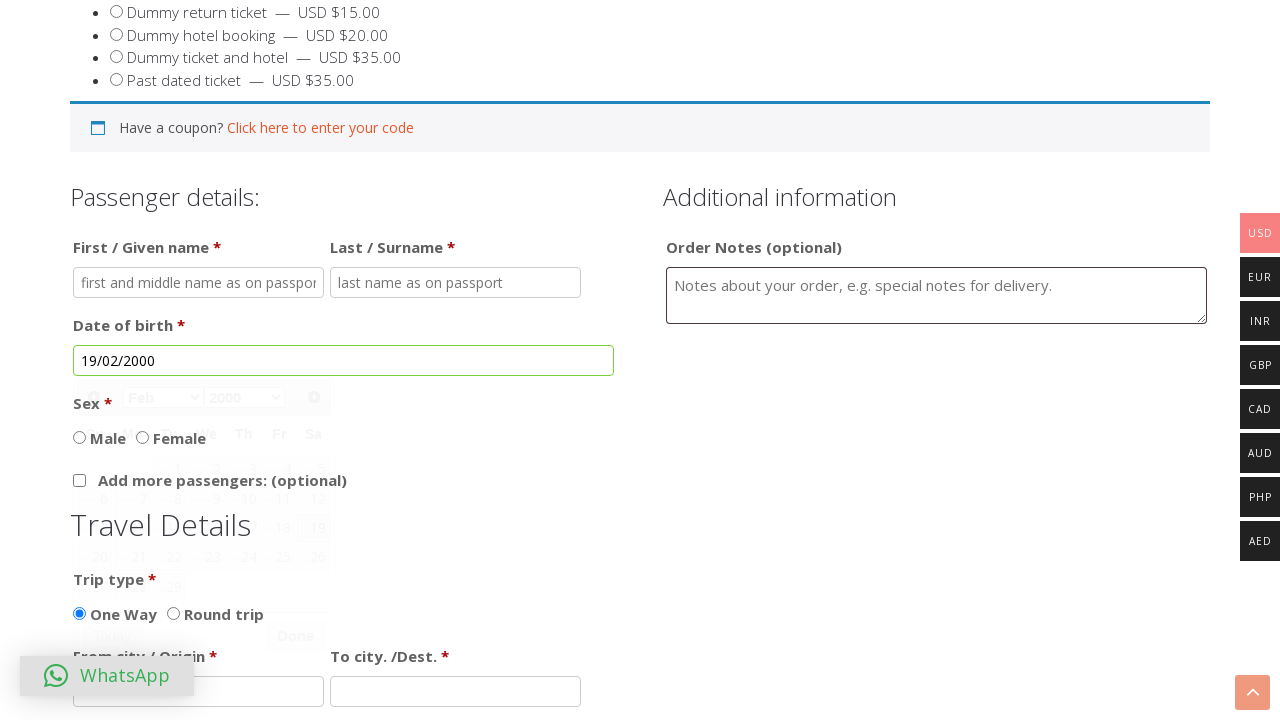

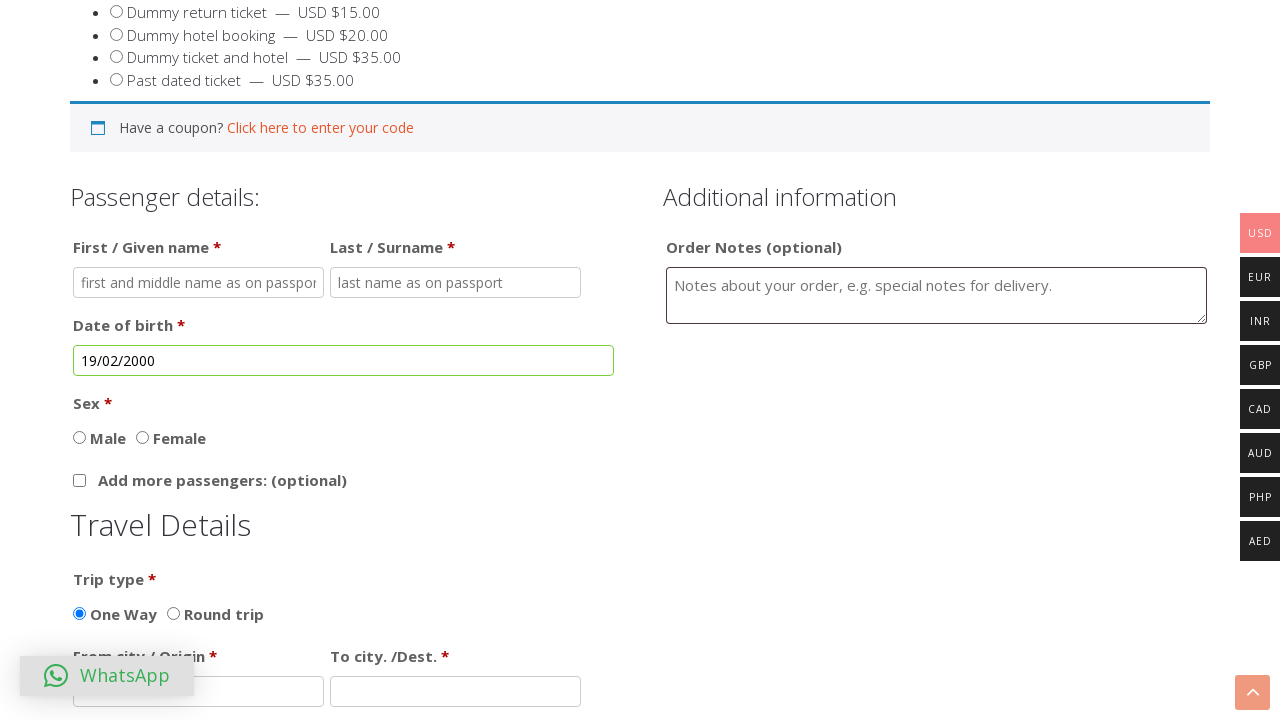